Navigates to OrangeHRM demo login page, retrieves page information (title, URL), and clicks on the OrangeHRM Inc link to open a new window

Starting URL: https://opensource-demo.orangehrmlive.com/web/index.php/auth/login

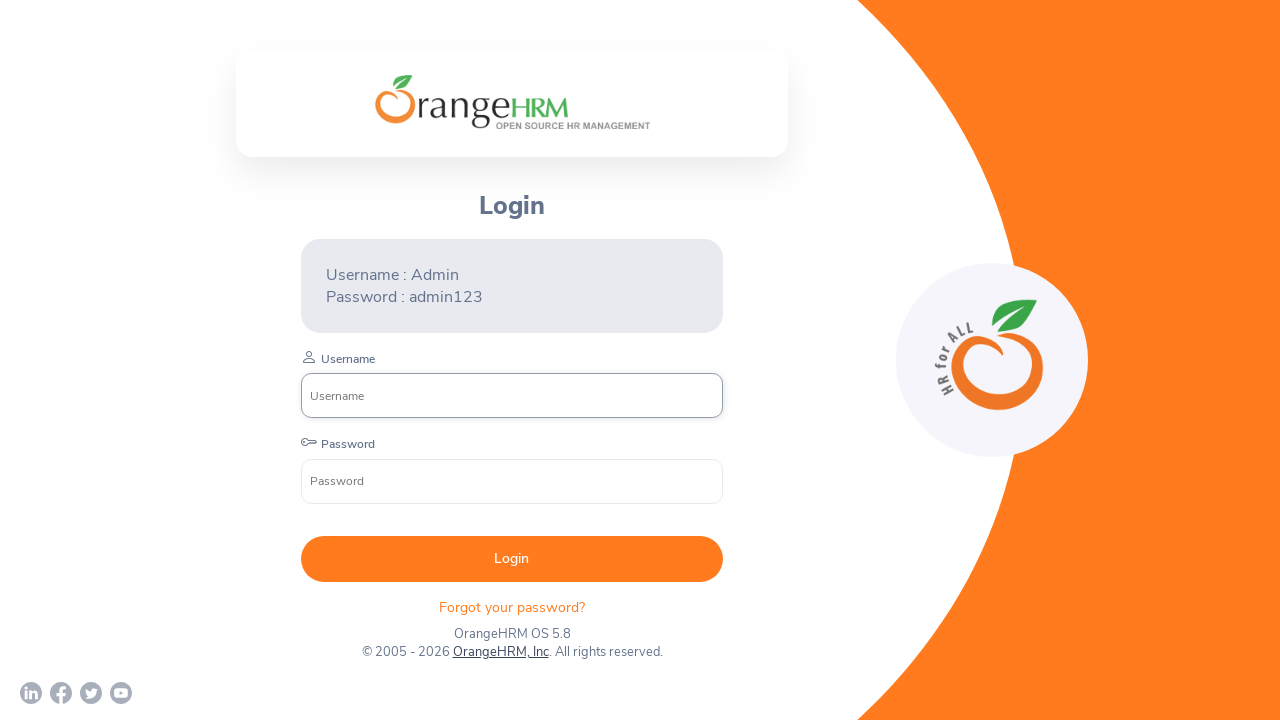

Waited for page to load (networkidle)
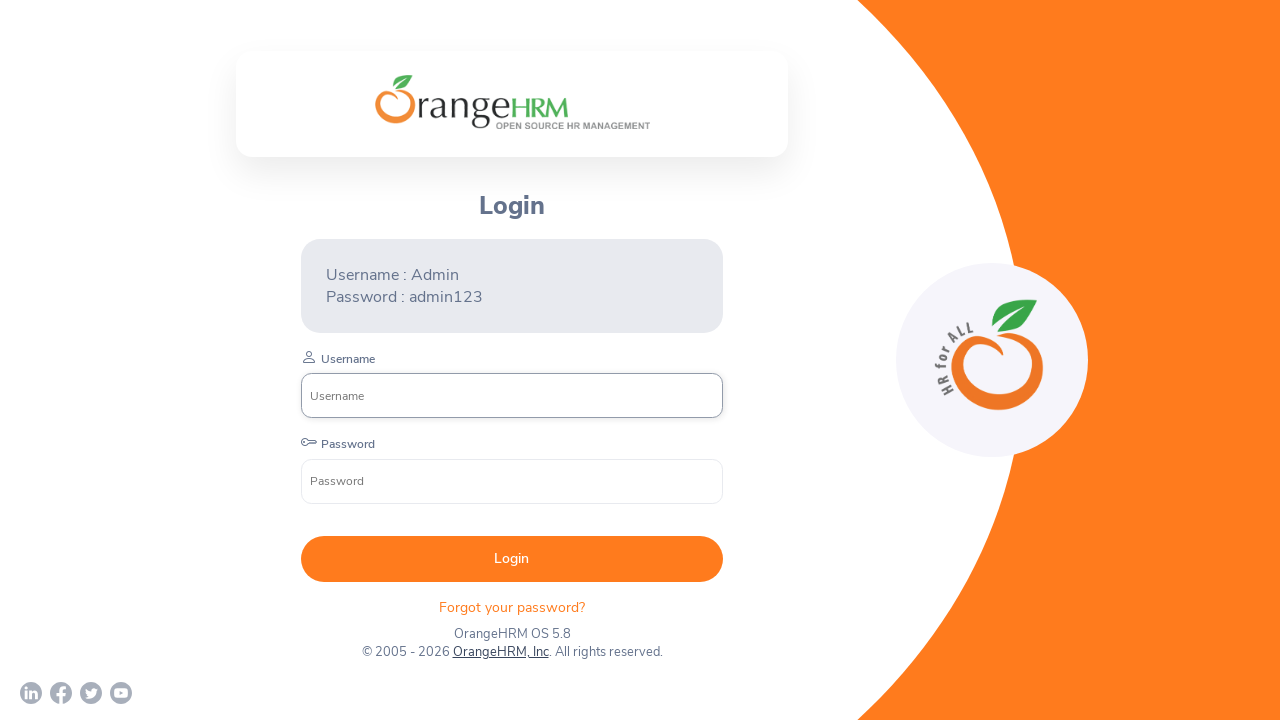

Set viewport to 1920x1080
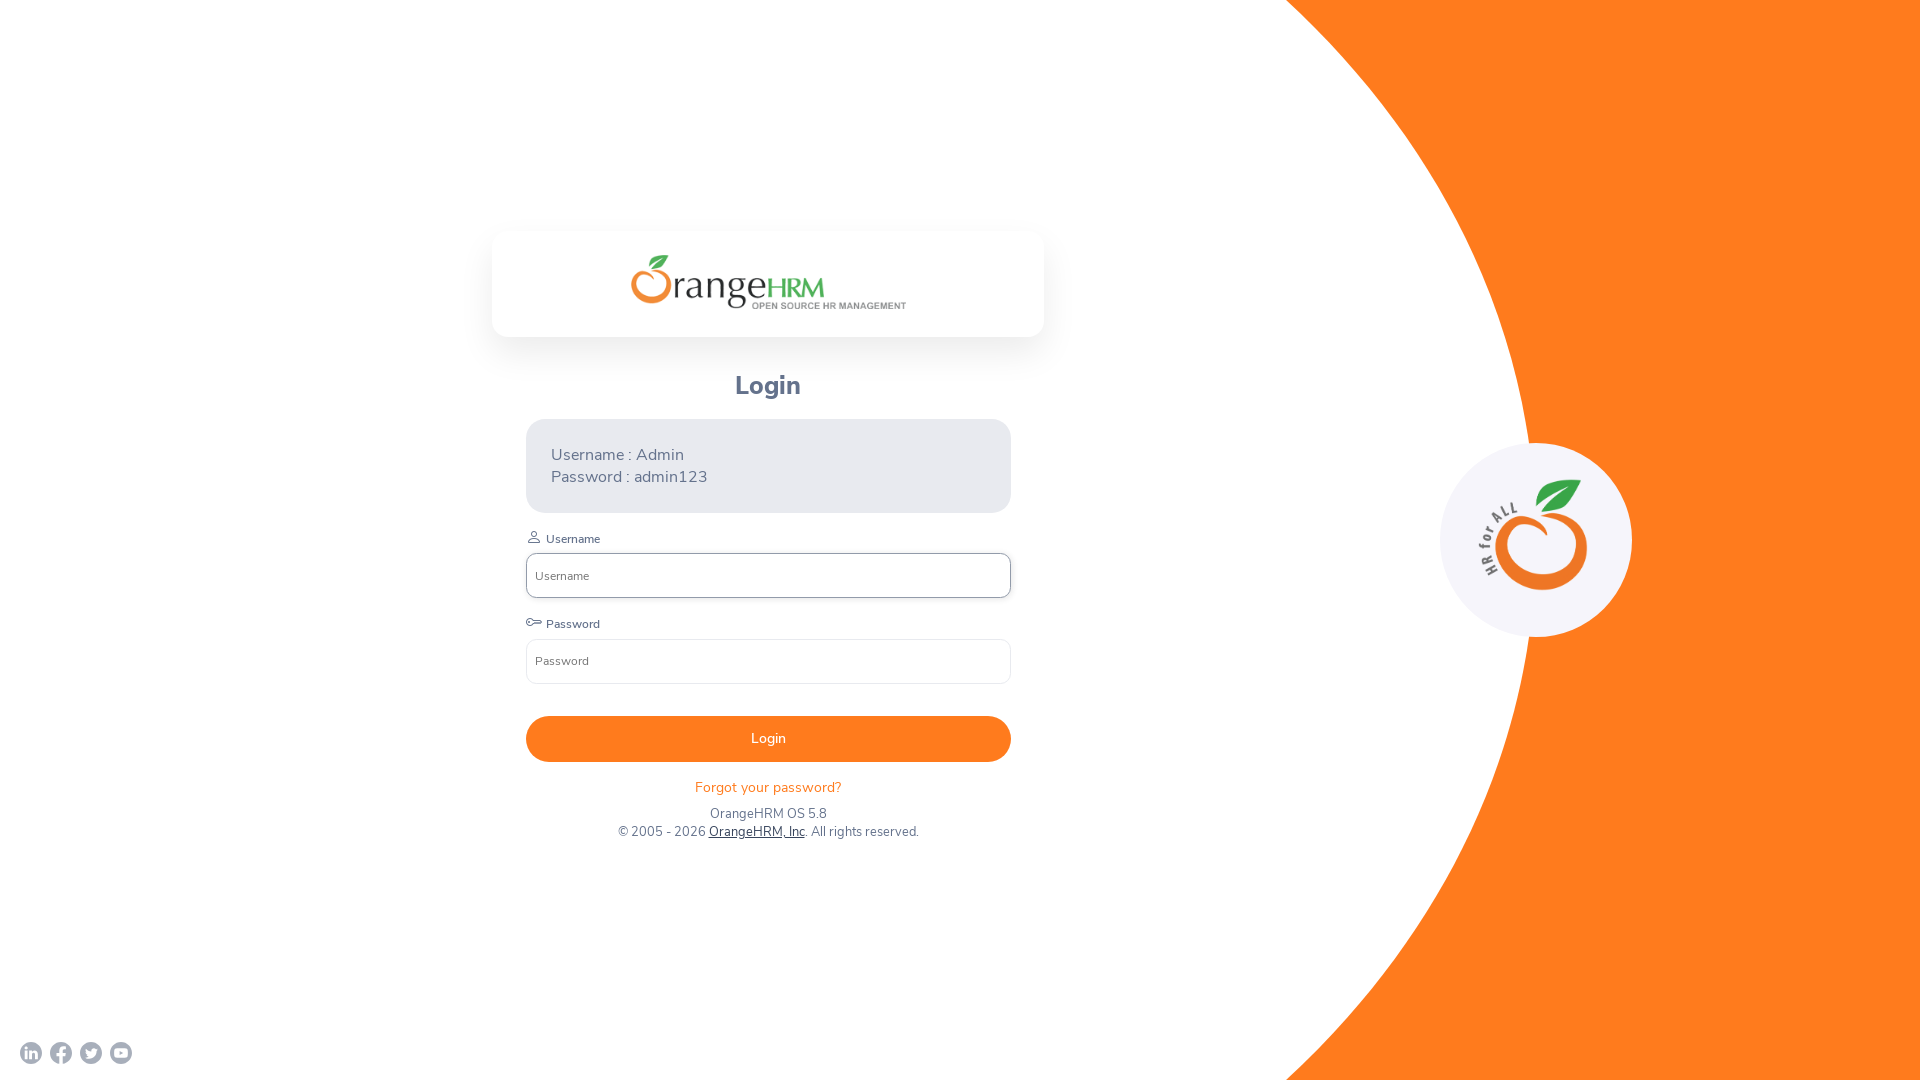

Retrieved page title: OrangeHRM
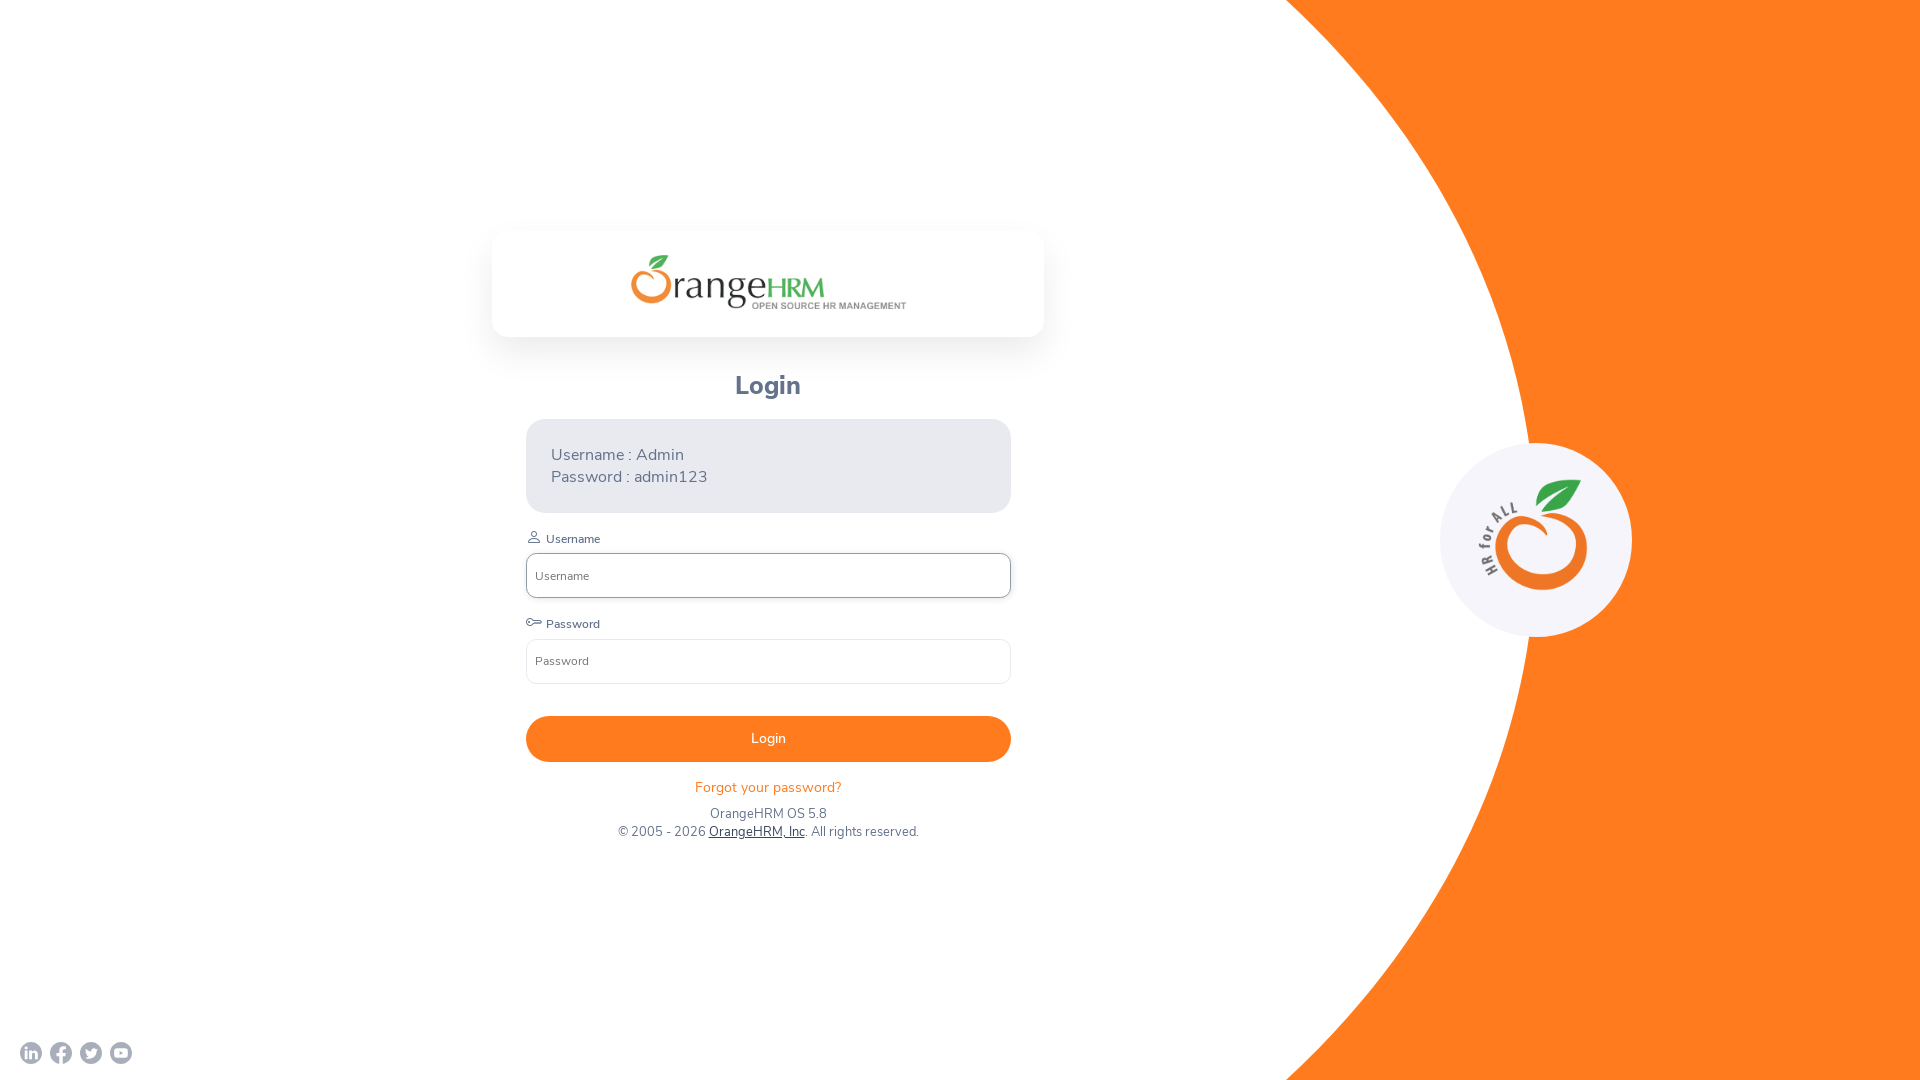

Retrieved current URL: https://opensource-demo.orangehrmlive.com/web/index.php/auth/login
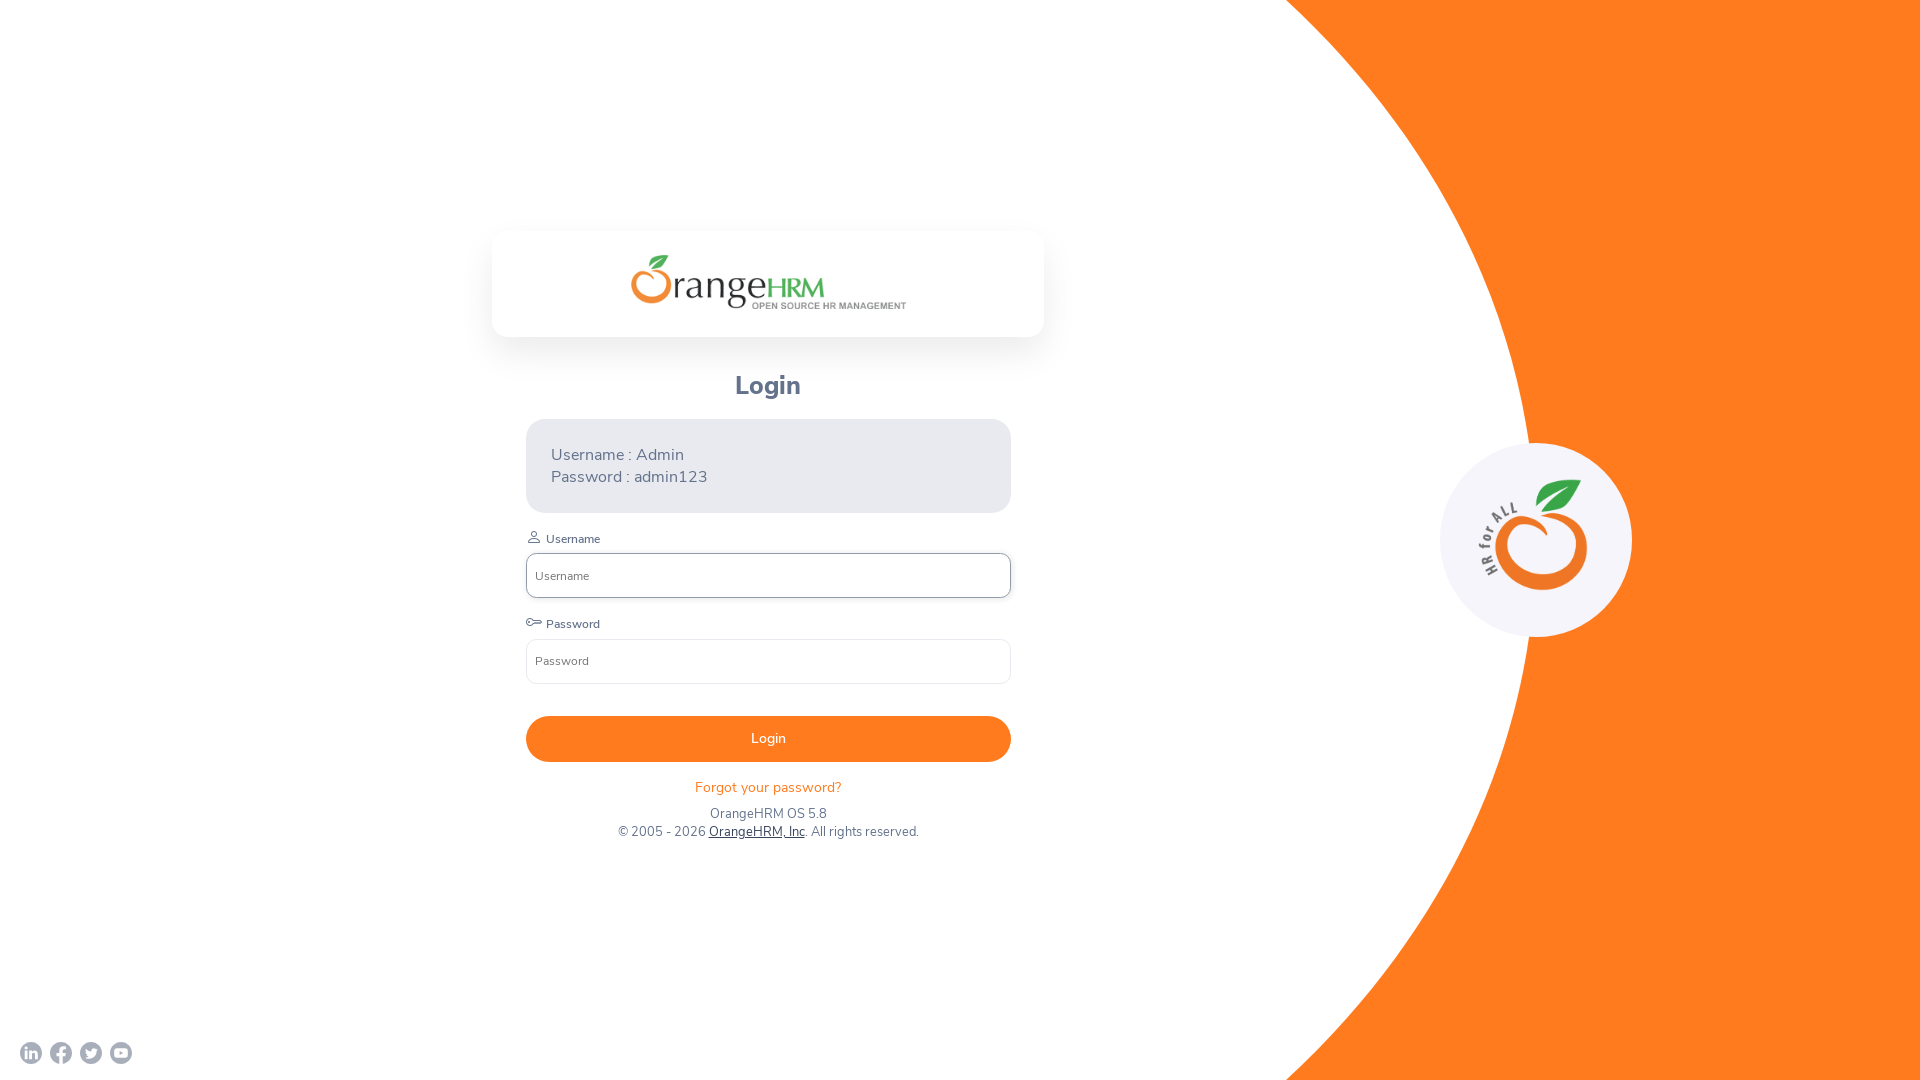

Clicked on OrangeHRM, Inc link at (756, 832) on text=OrangeHRM, Inc
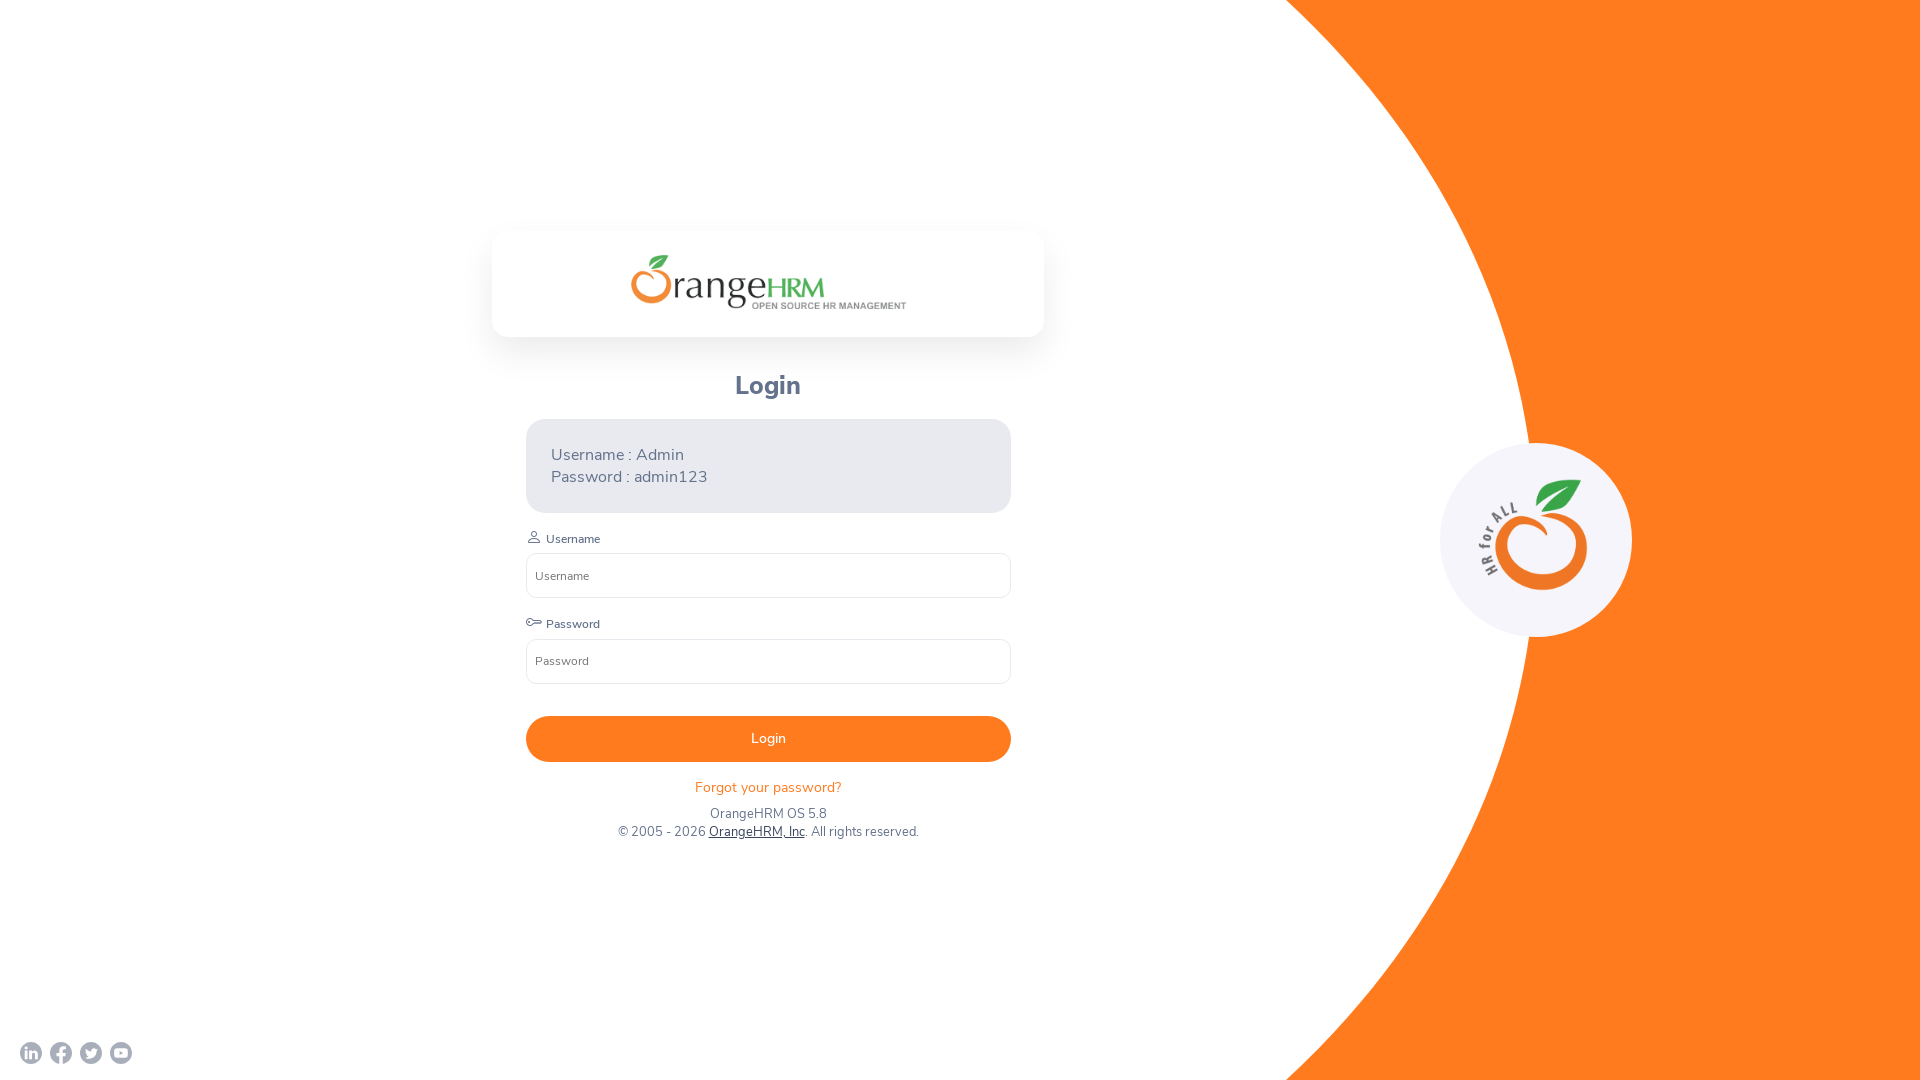

Waited 2000ms for new window/tab to appear
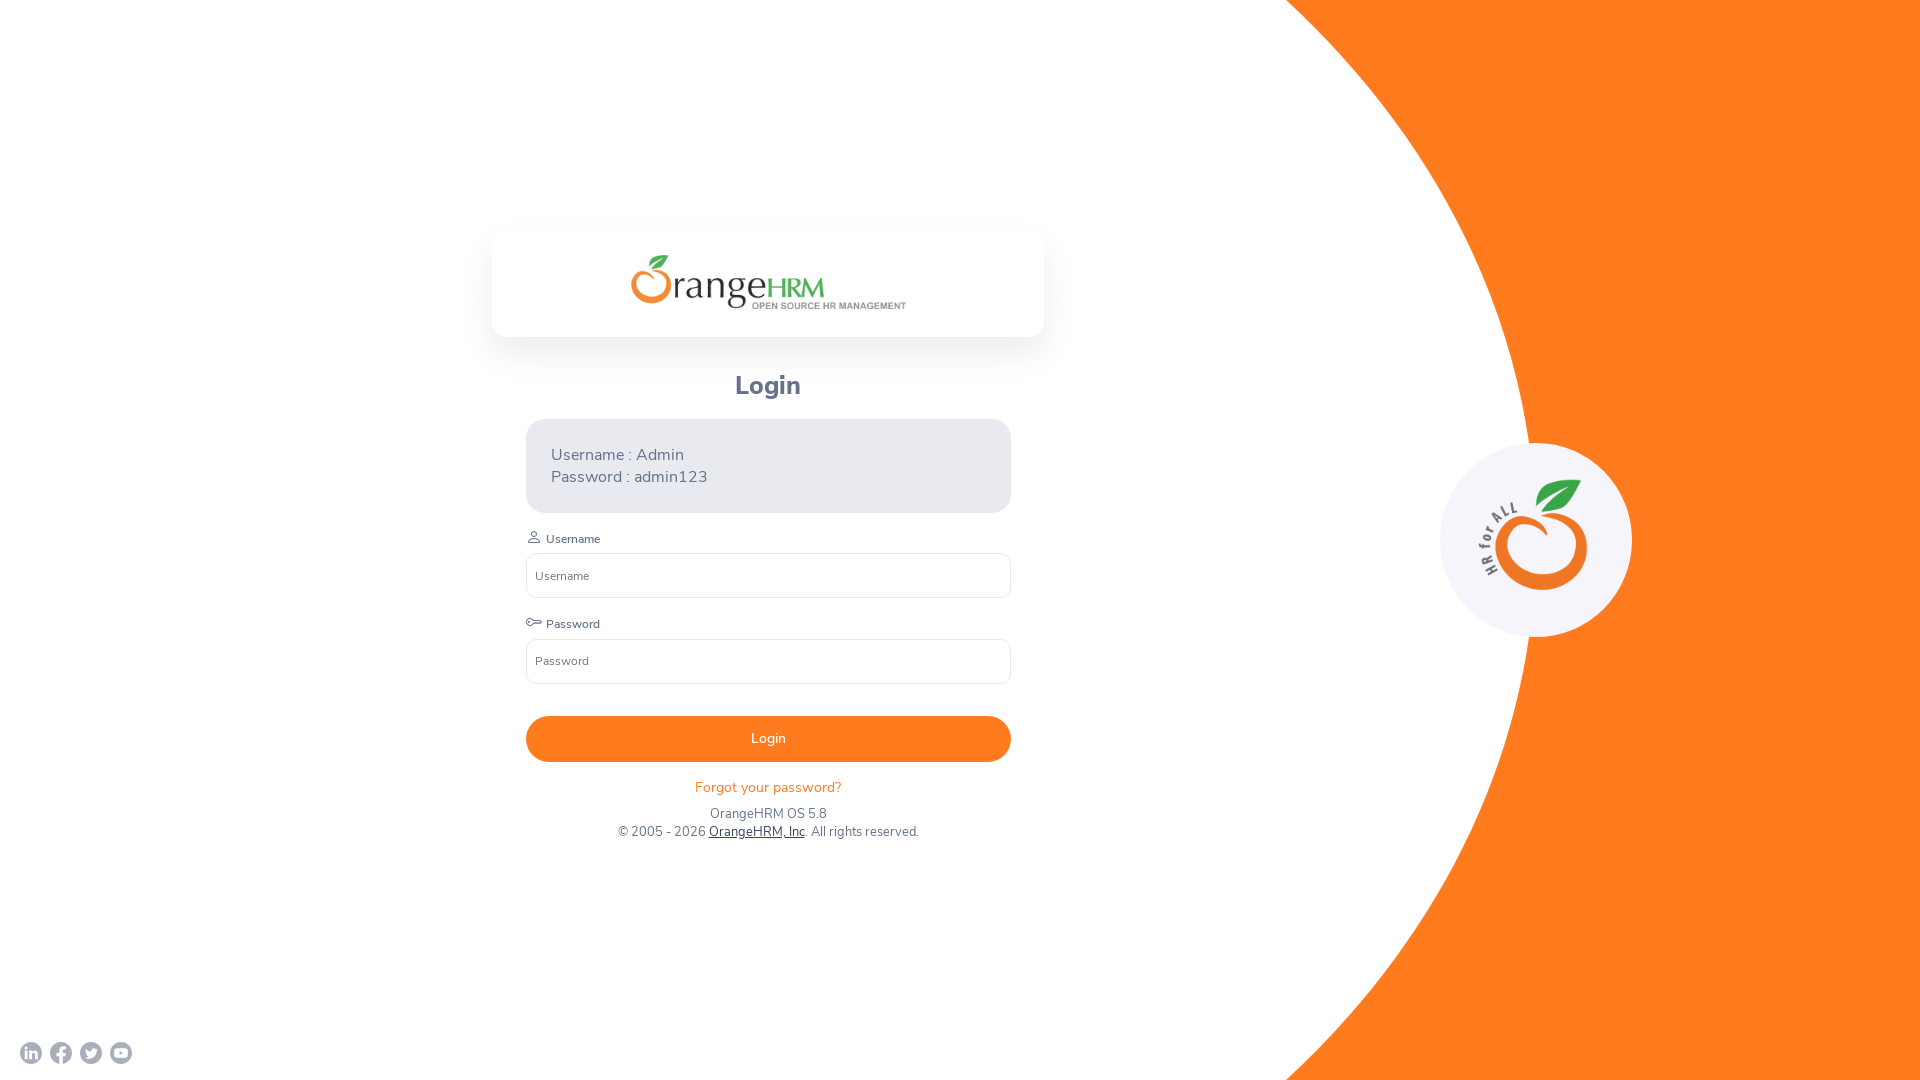

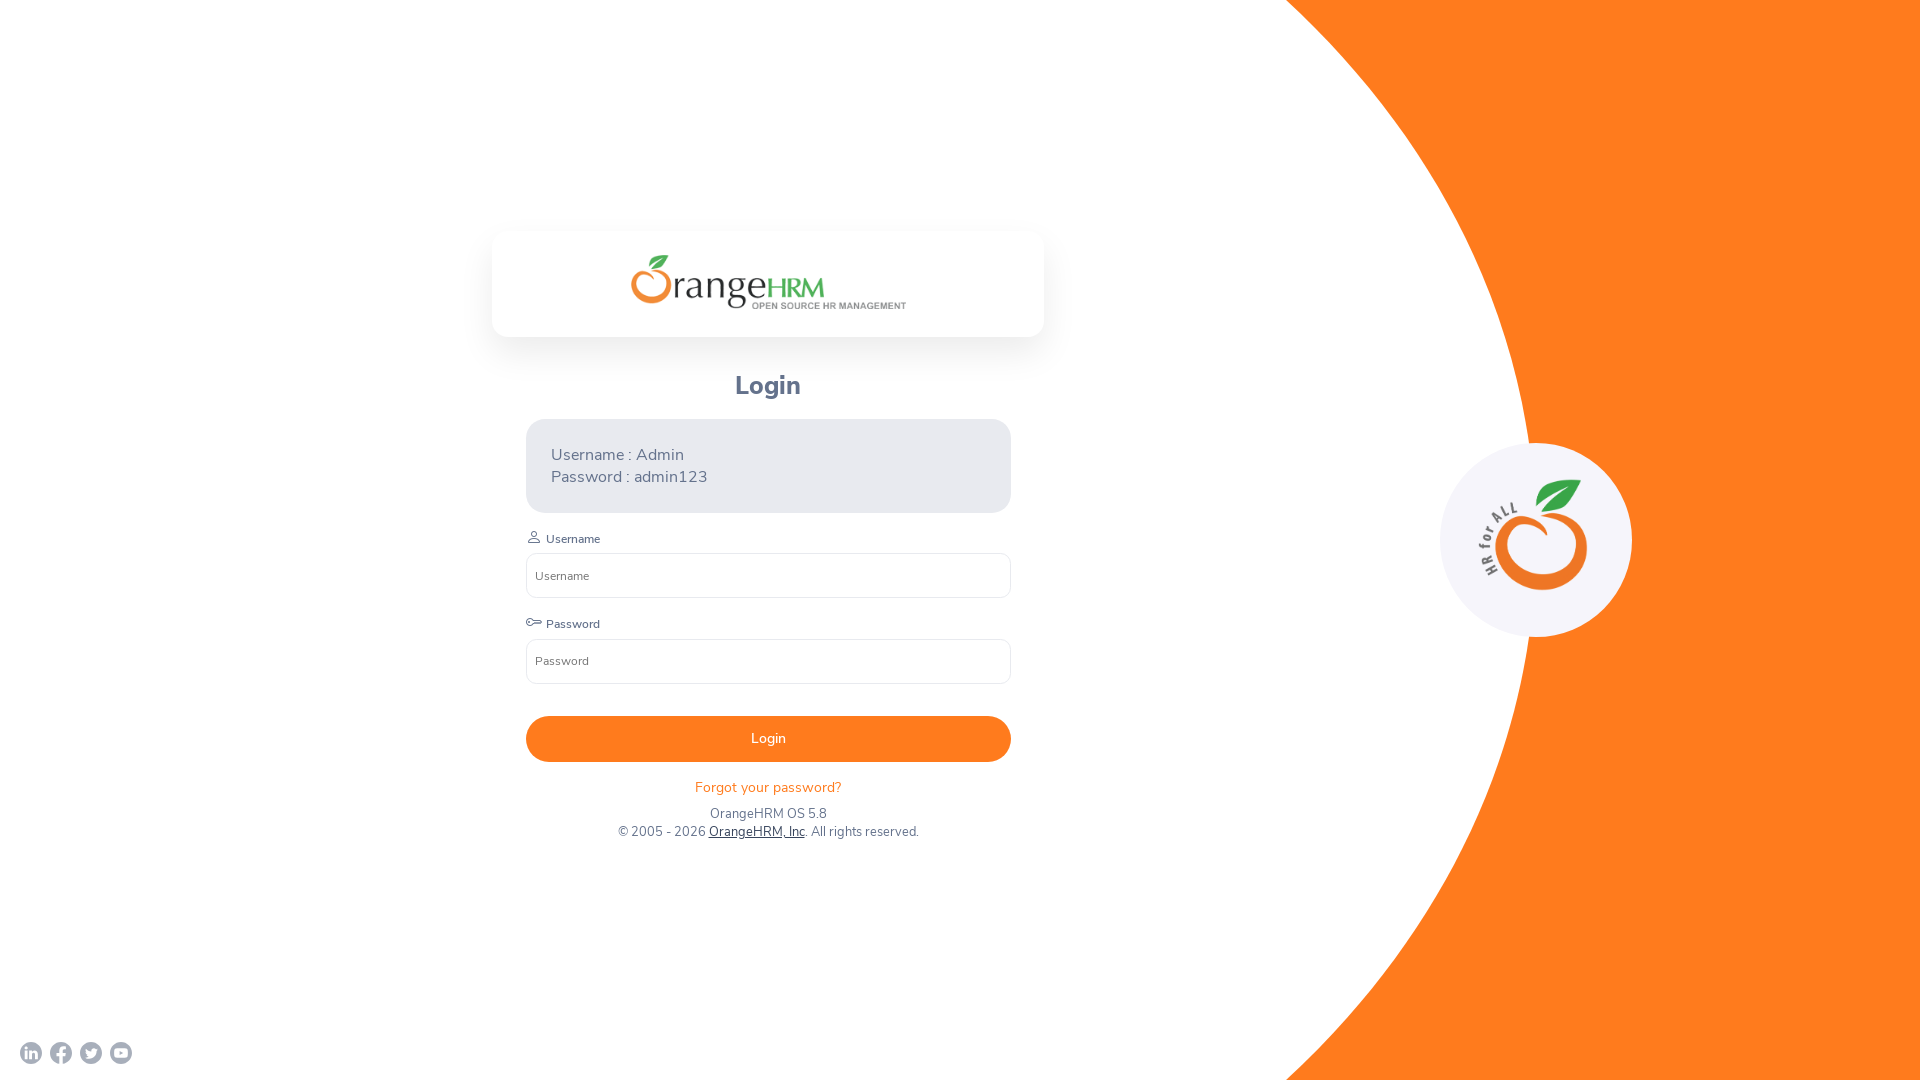